Tests 7-character validation form with empty input and verifying it shows invalid

Starting URL: https://testpages.eviltester.com/styled/apps/7charval/simple7charvalidation.html

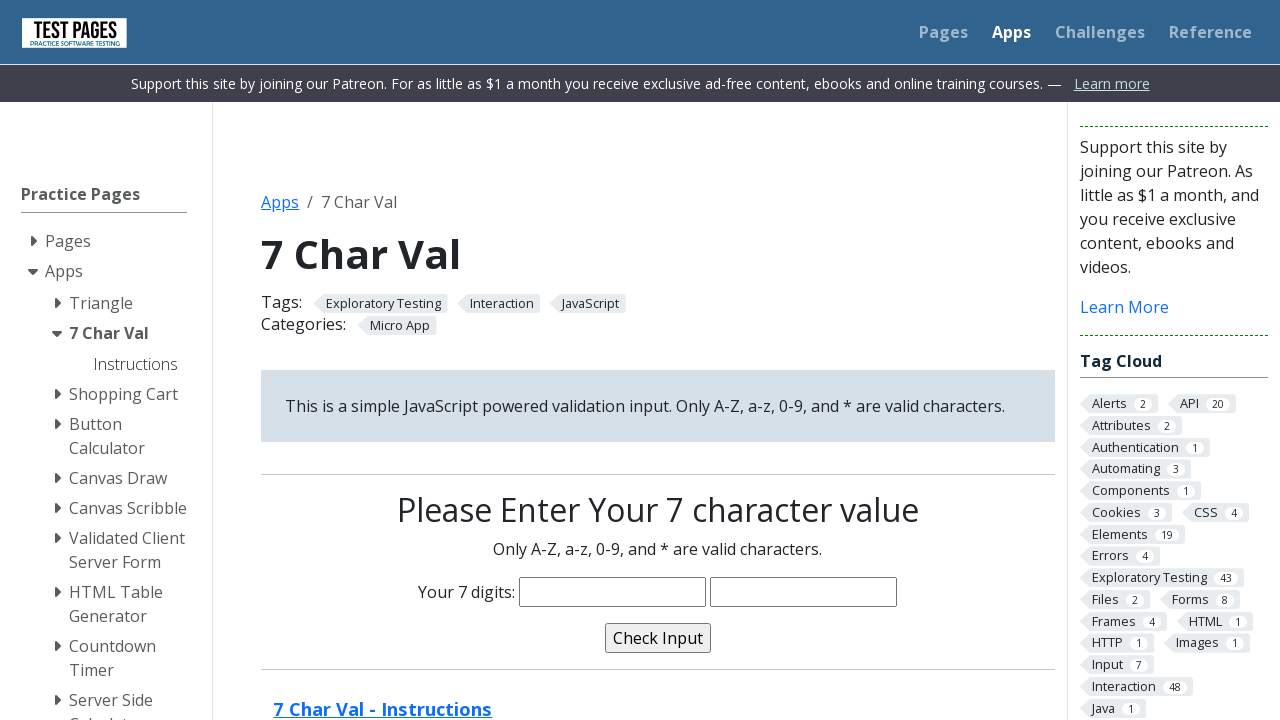

Filled characters input field with empty string on input[name='characters']
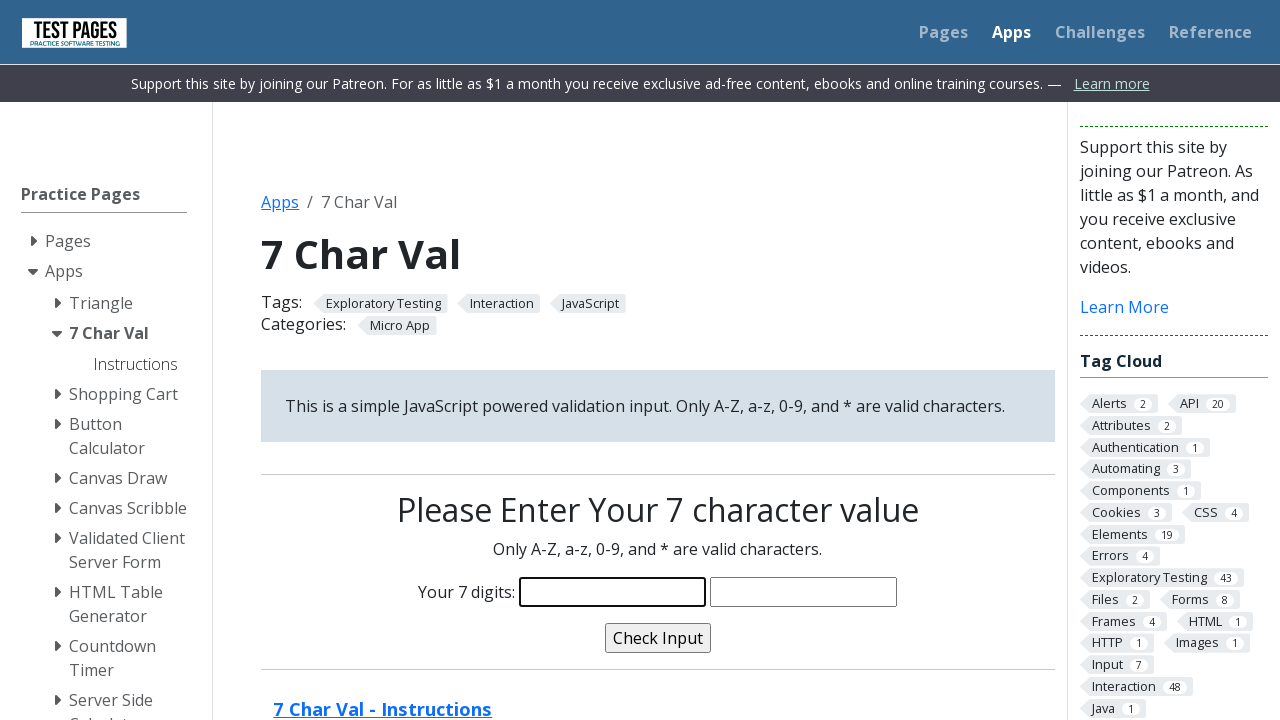

Clicked validate button at (658, 638) on input[name='validate']
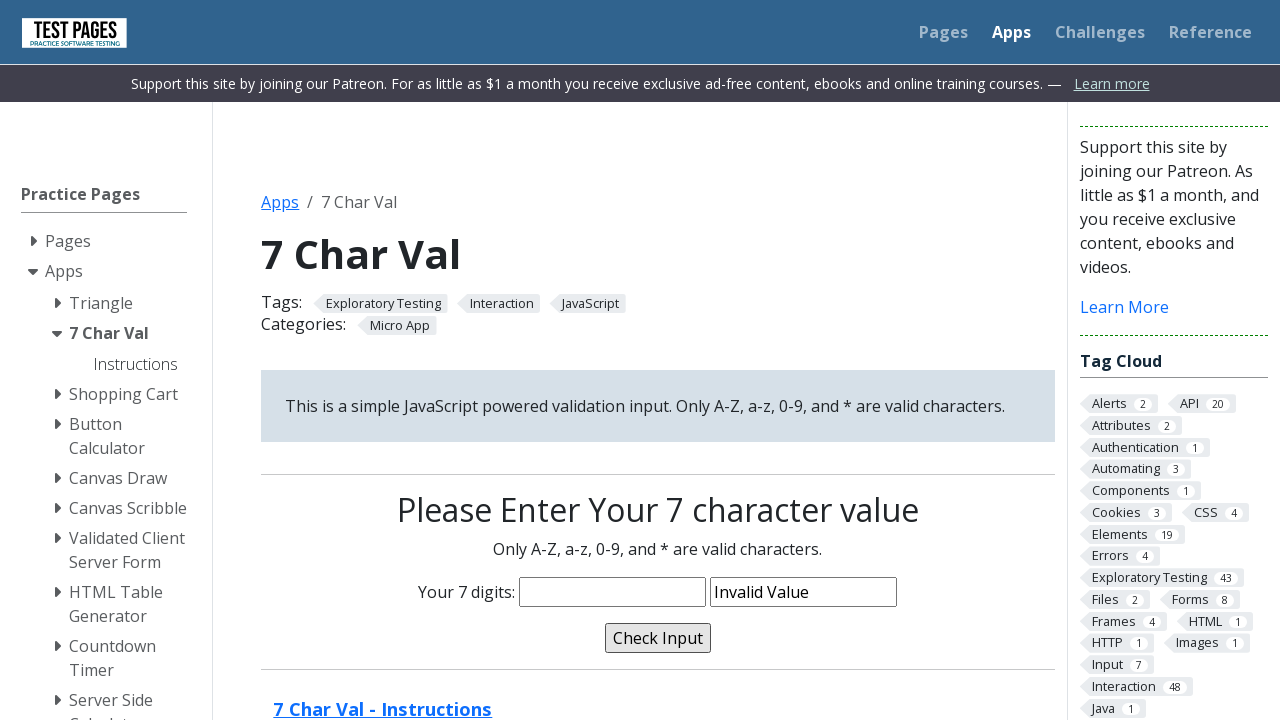

Verified validation message displays 'Invalid Value' for empty input
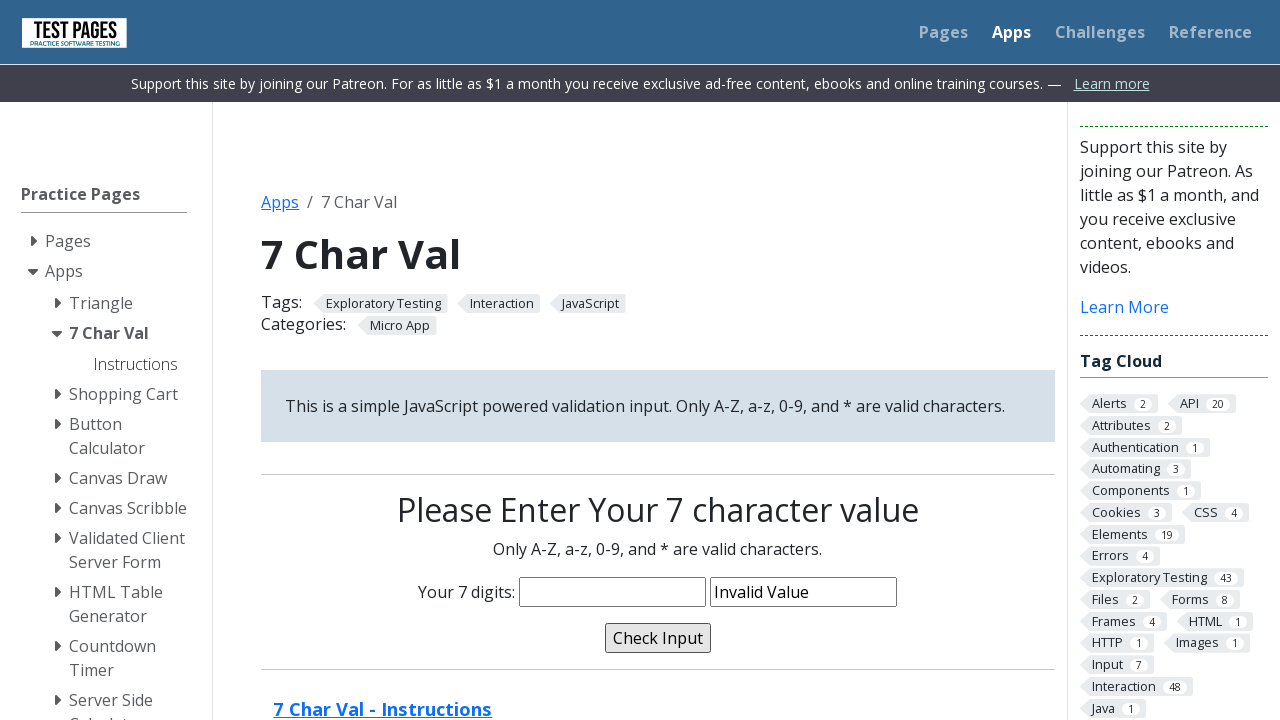

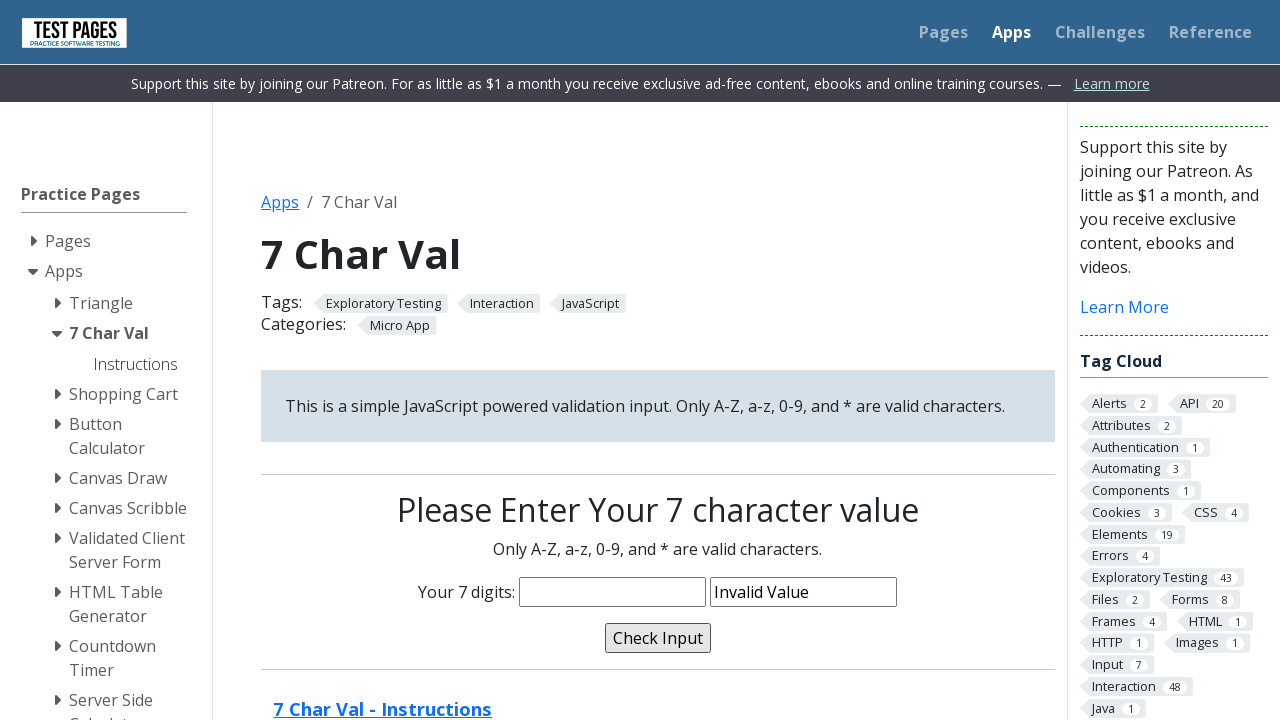